Tests an e-commerce flow by searching for products, adding them to cart, proceeding to checkout, and applying a promo code

Starting URL: https://rahulshettyacademy.com/seleniumPractise/

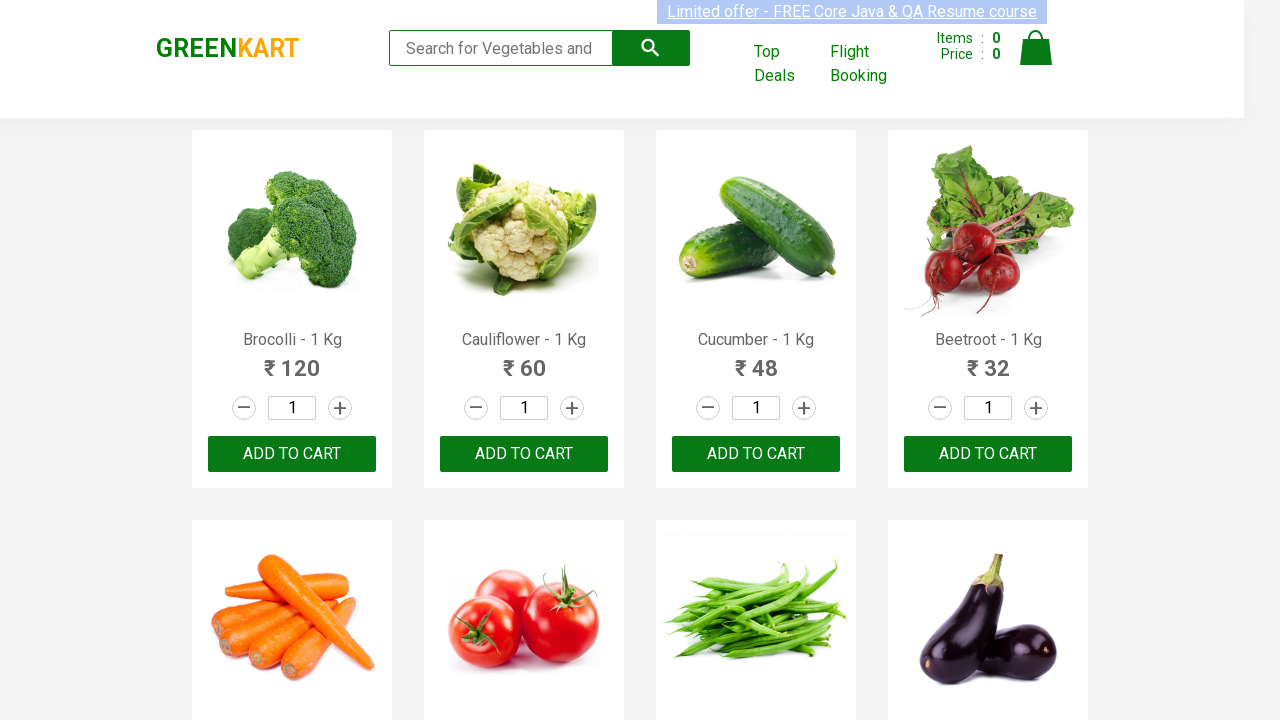

Filled search field with 'ber' on input.search-keyword
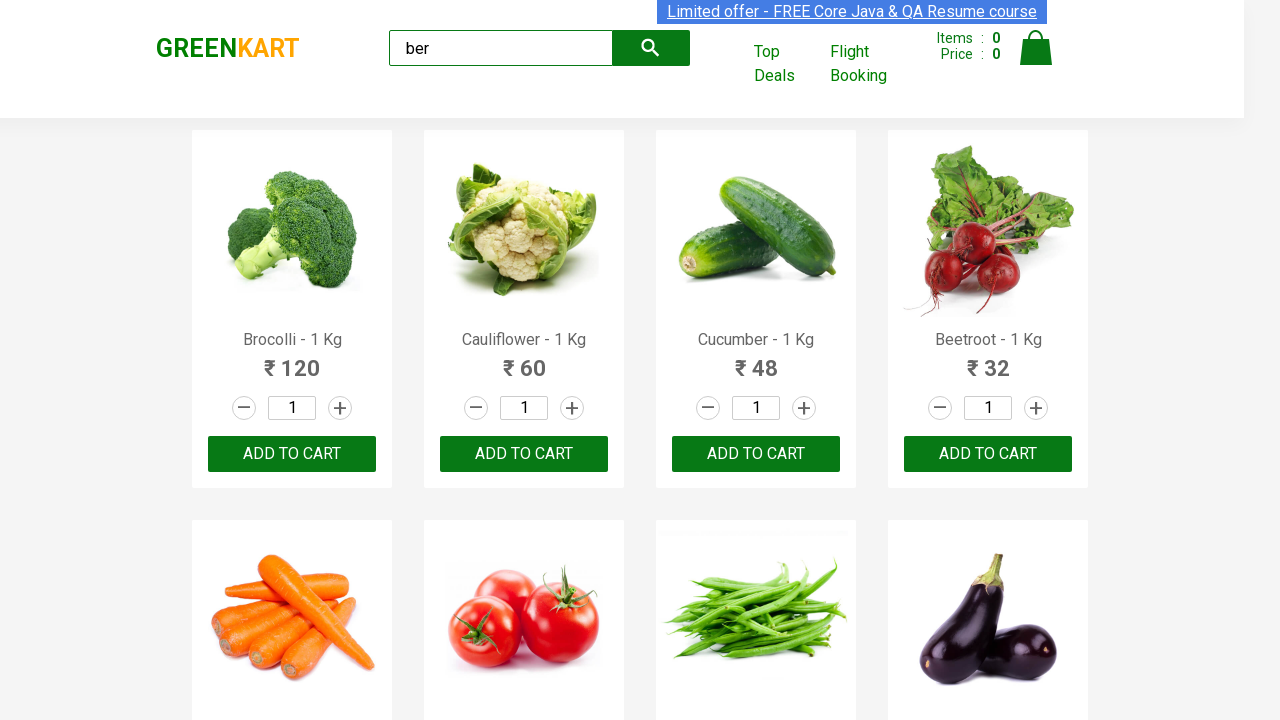

Waited 4 seconds for search results to load
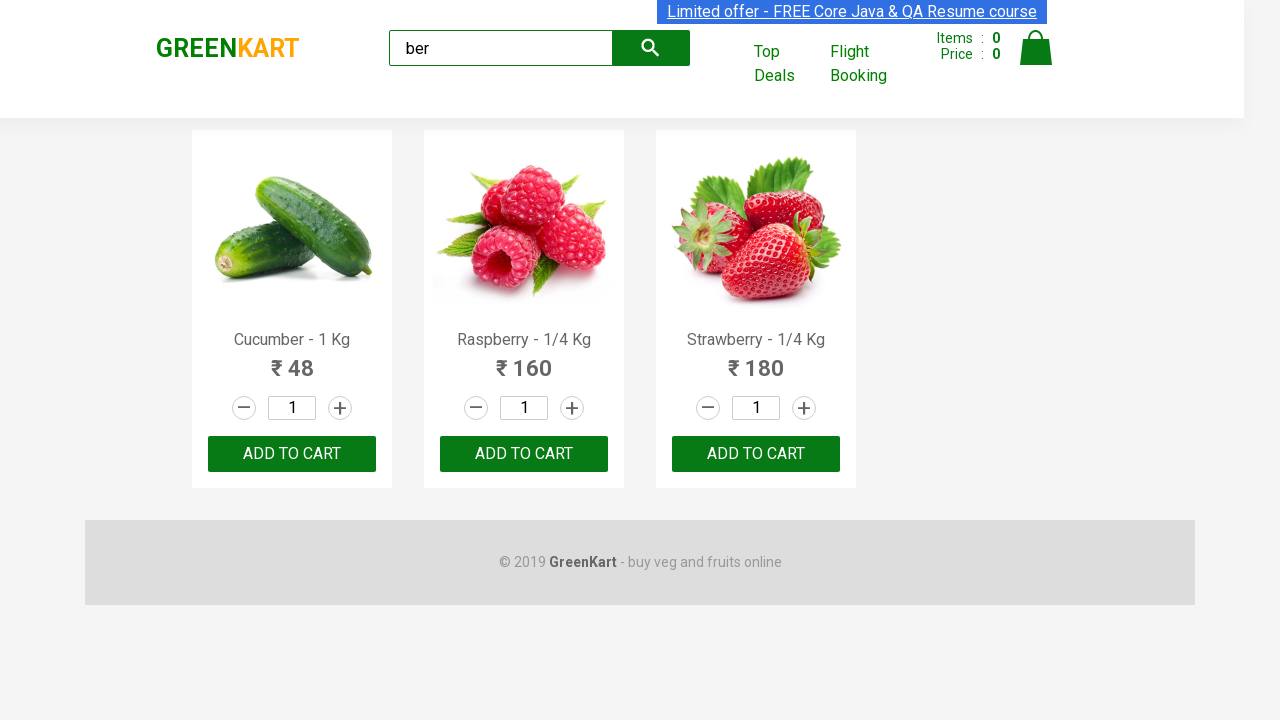

Retrieved all product elements from search results
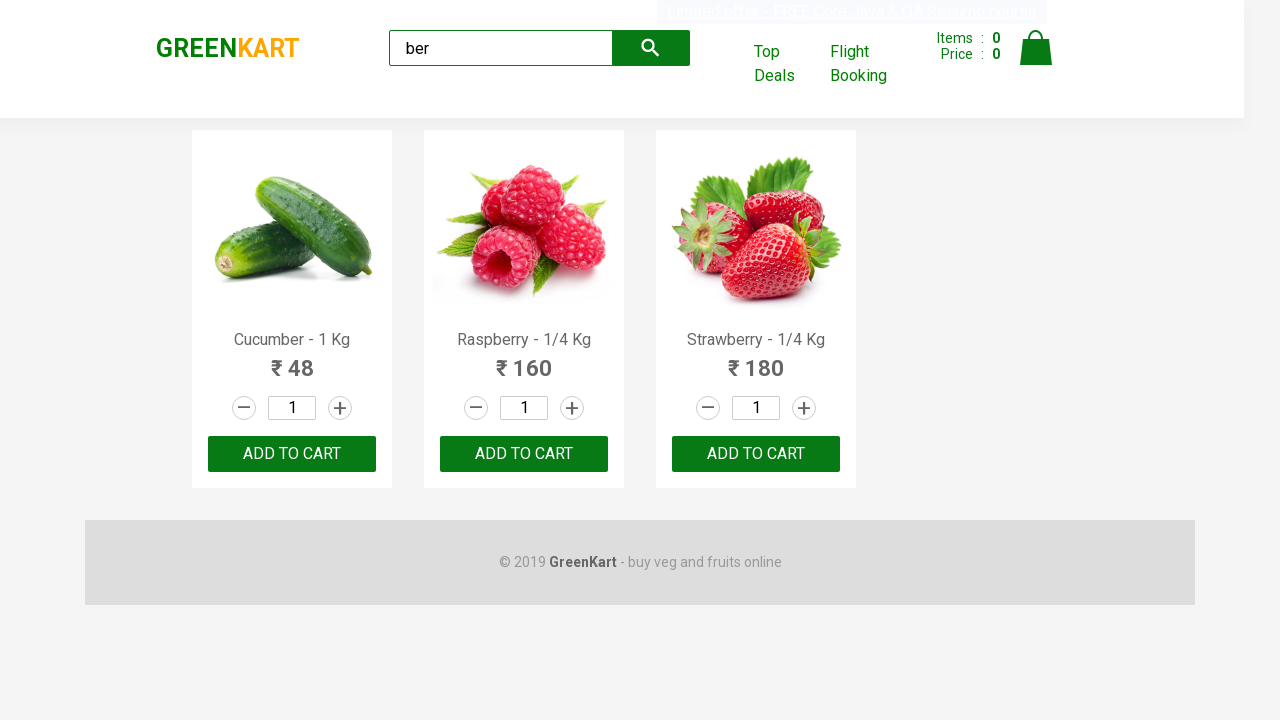

Verified that 3 products are displayed
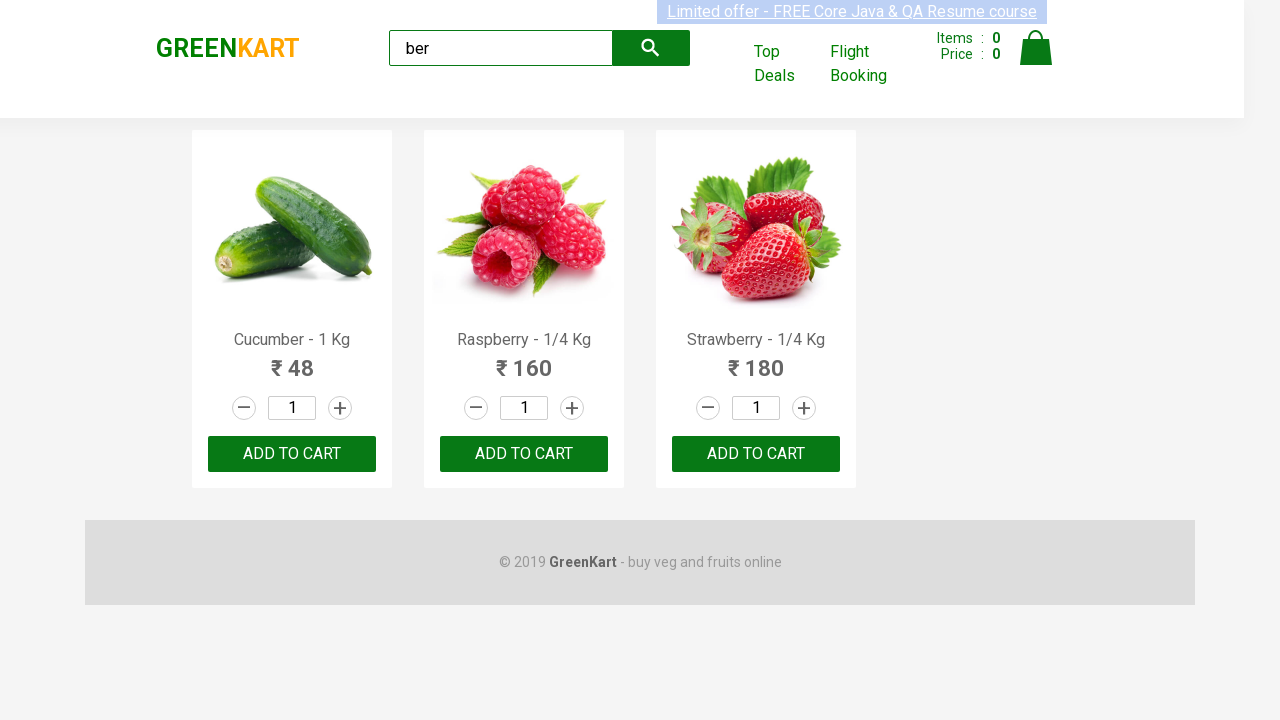

Retrieved all 'Add to Cart' buttons
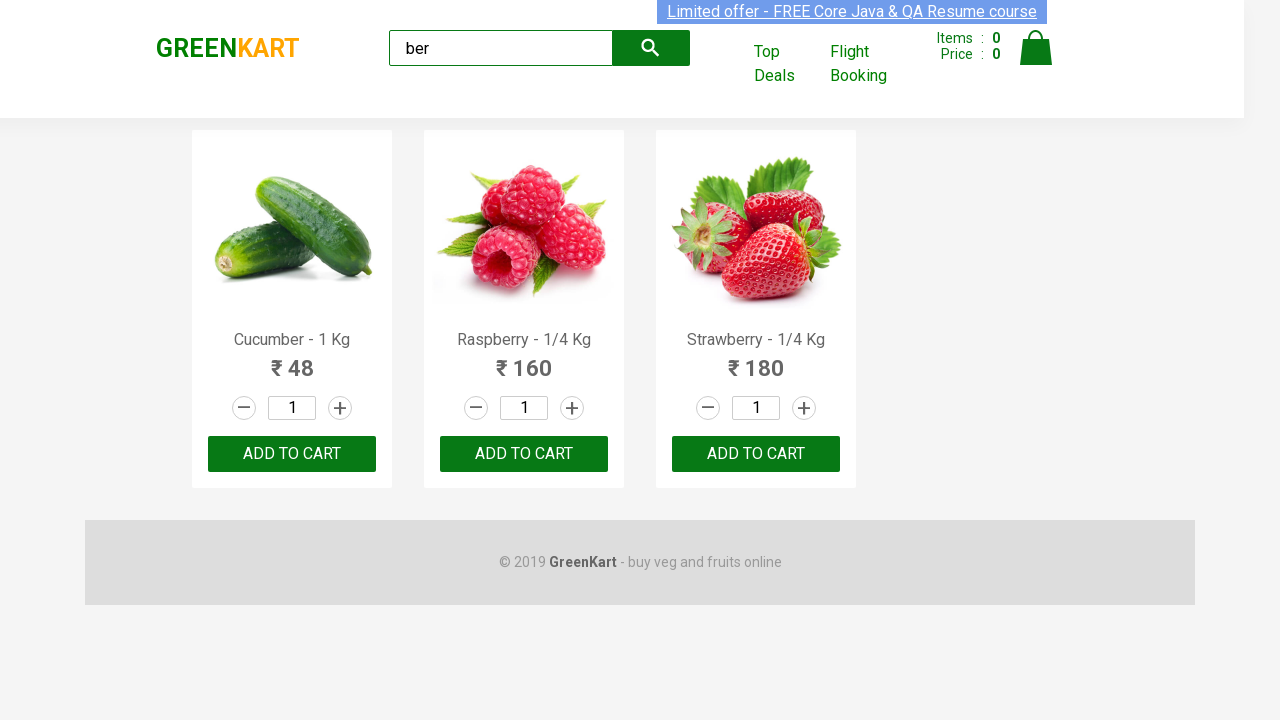

Clicked 'Add to Cart' button for a product at (292, 454) on xpath=//div[@class='product-action']/button >> nth=0
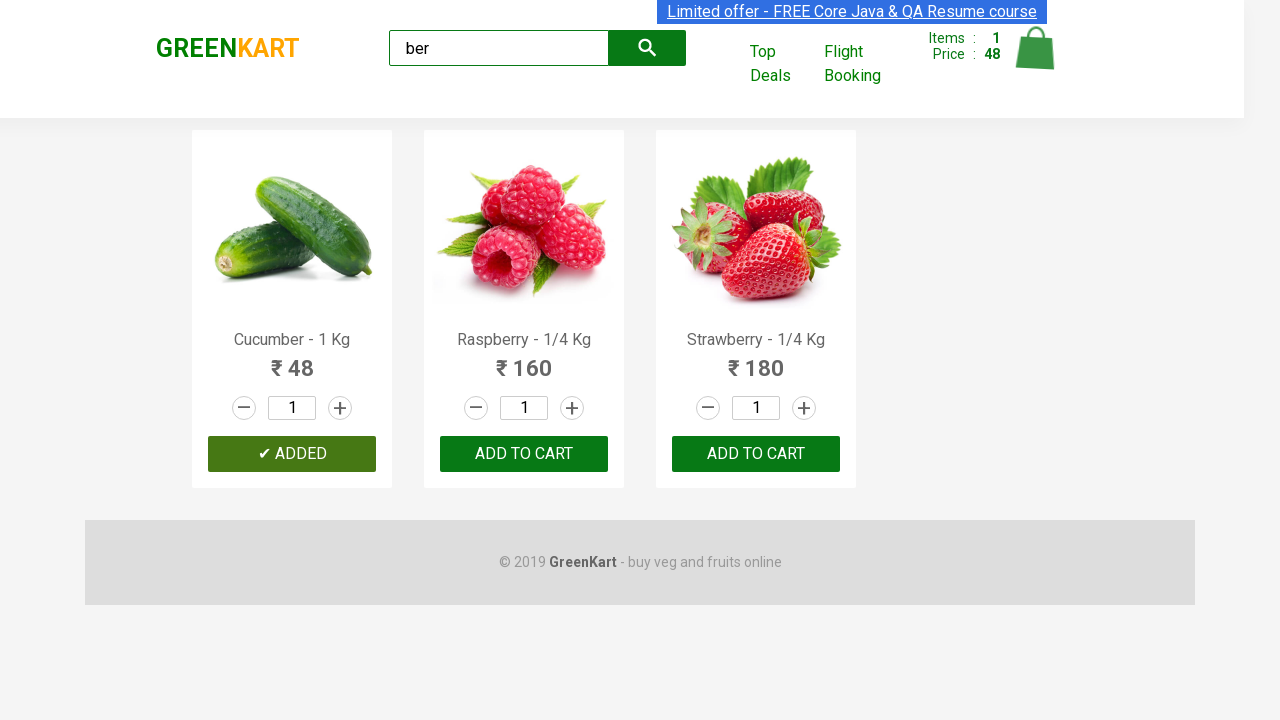

Clicked 'Add to Cart' button for a product at (524, 454) on xpath=//div[@class='product-action']/button >> nth=1
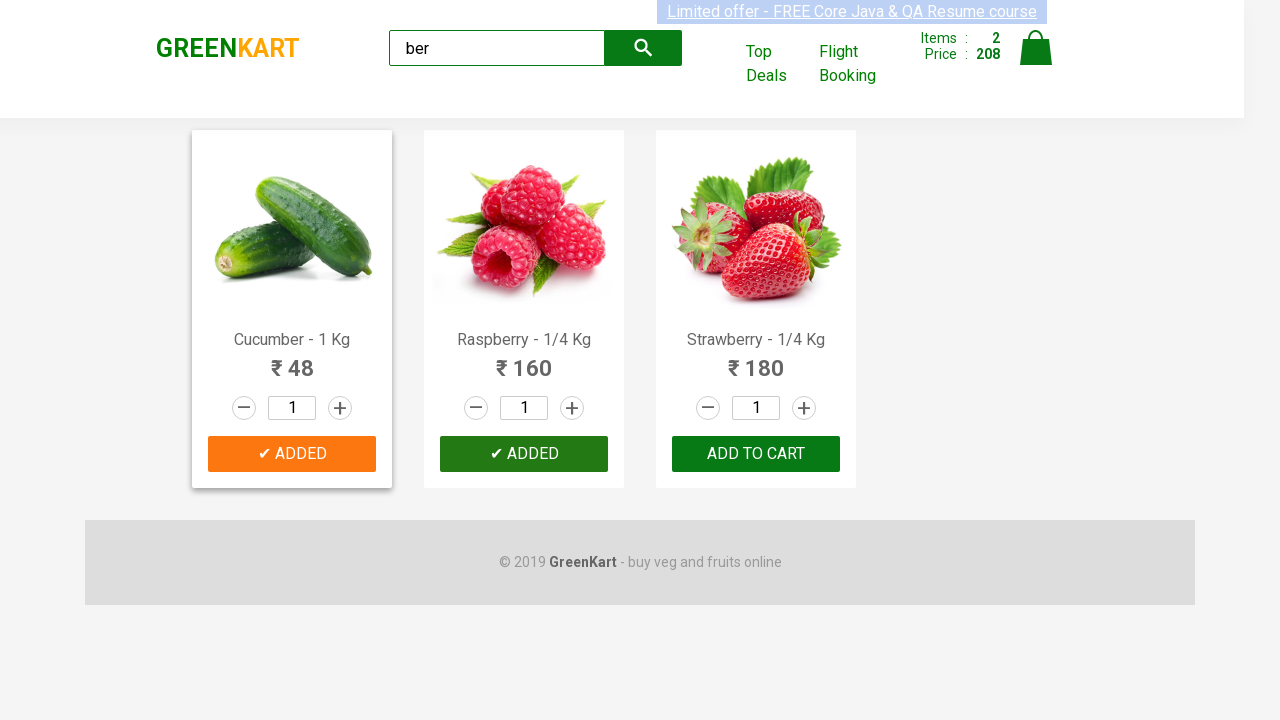

Clicked 'Add to Cart' button for a product at (756, 454) on xpath=//div[@class='product-action']/button >> nth=2
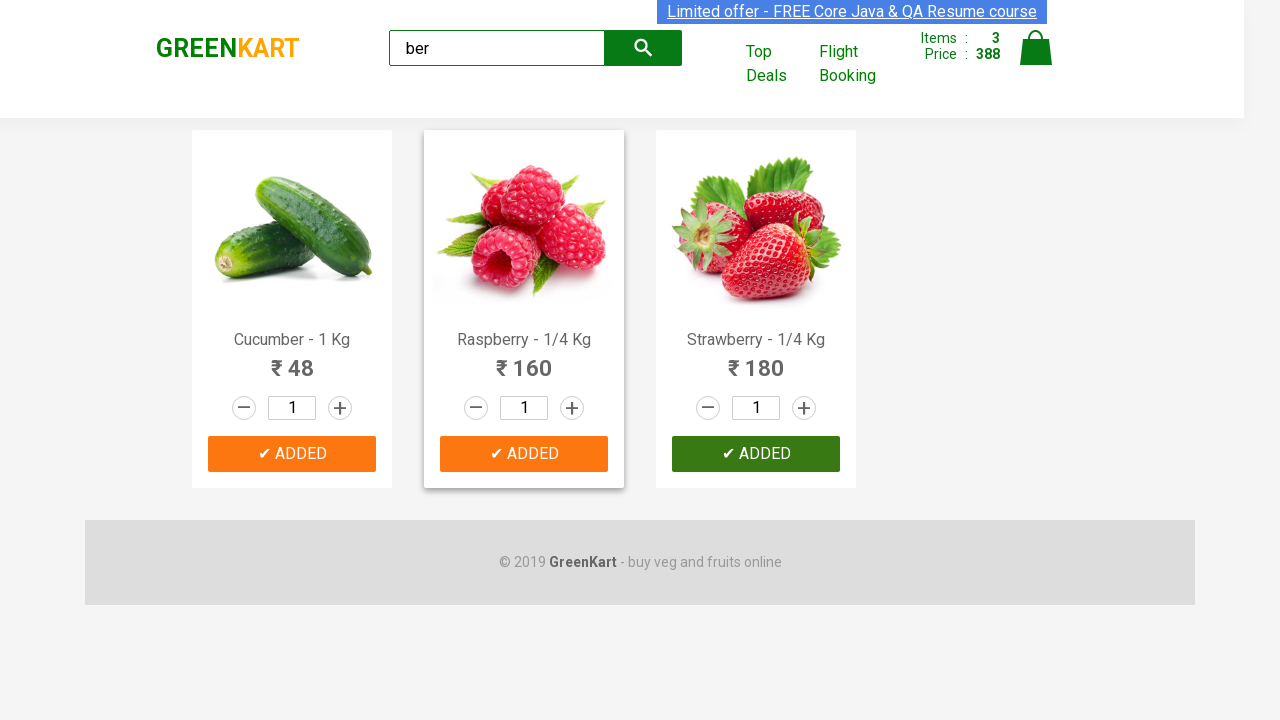

Clicked cart icon to view cart at (1036, 48) on img[alt='Cart']
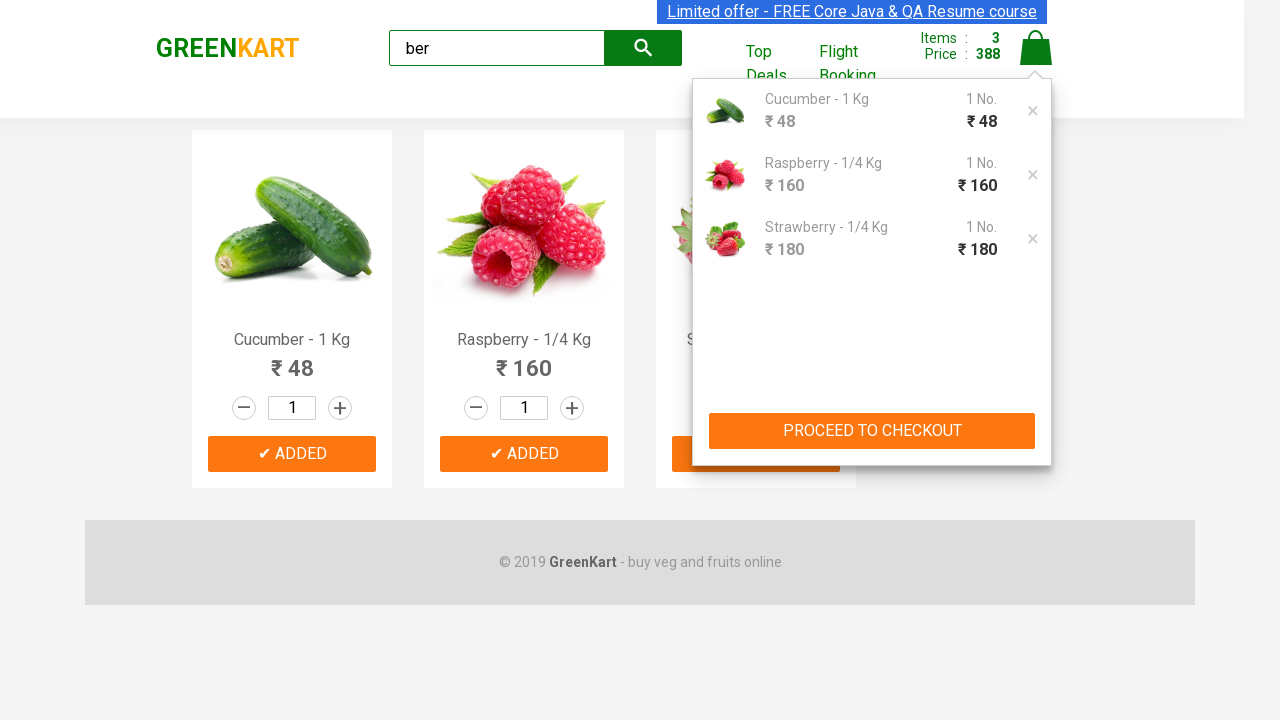

Clicked 'PROCEED TO CHECKOUT' button at (872, 431) on xpath=//button[text()='PROCEED TO CHECKOUT']
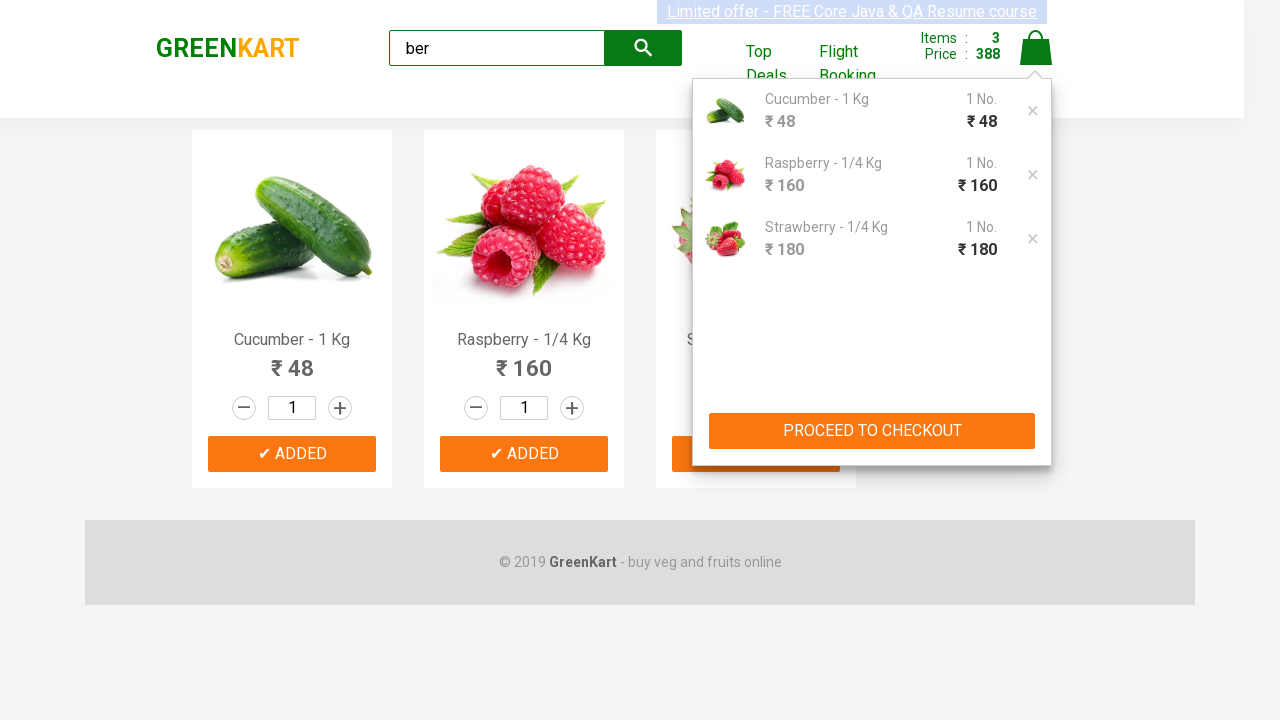

Entered promo code 'rahulshettyacademy' on .promocode
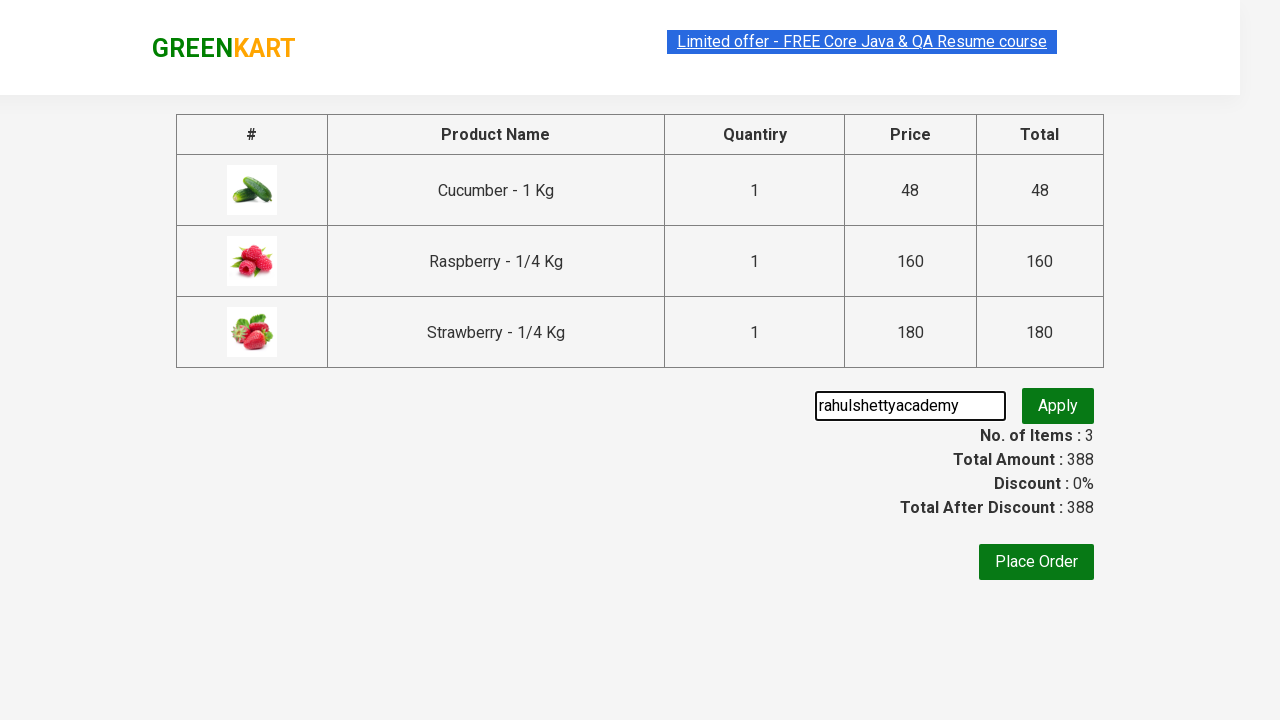

Clicked button to apply promo code at (1058, 406) on .promoBtn
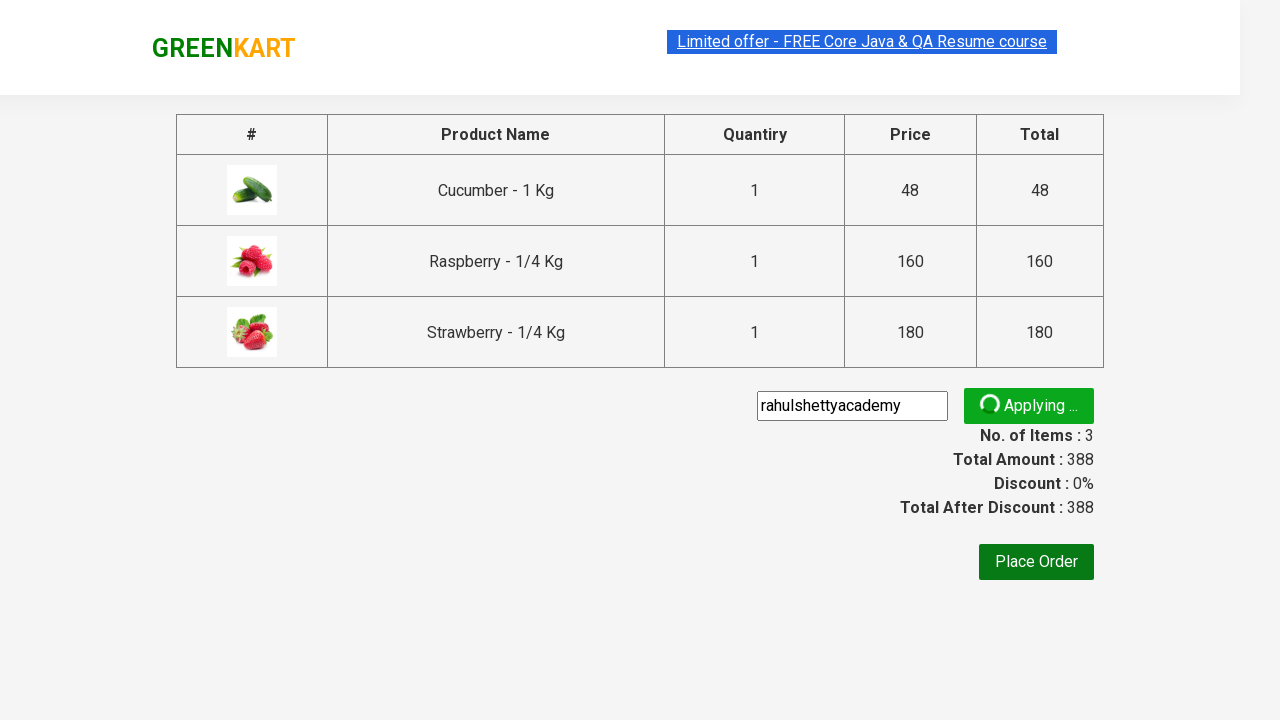

Retrieved promo code application result: Code applied ..!
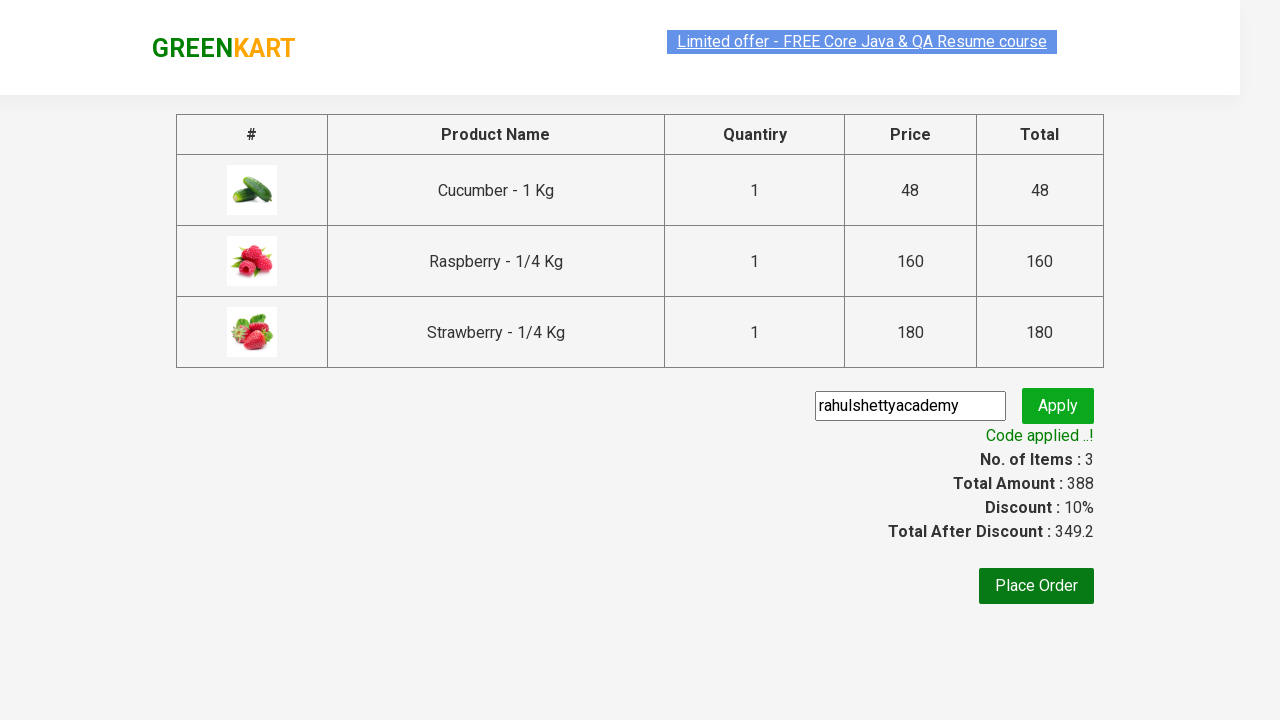

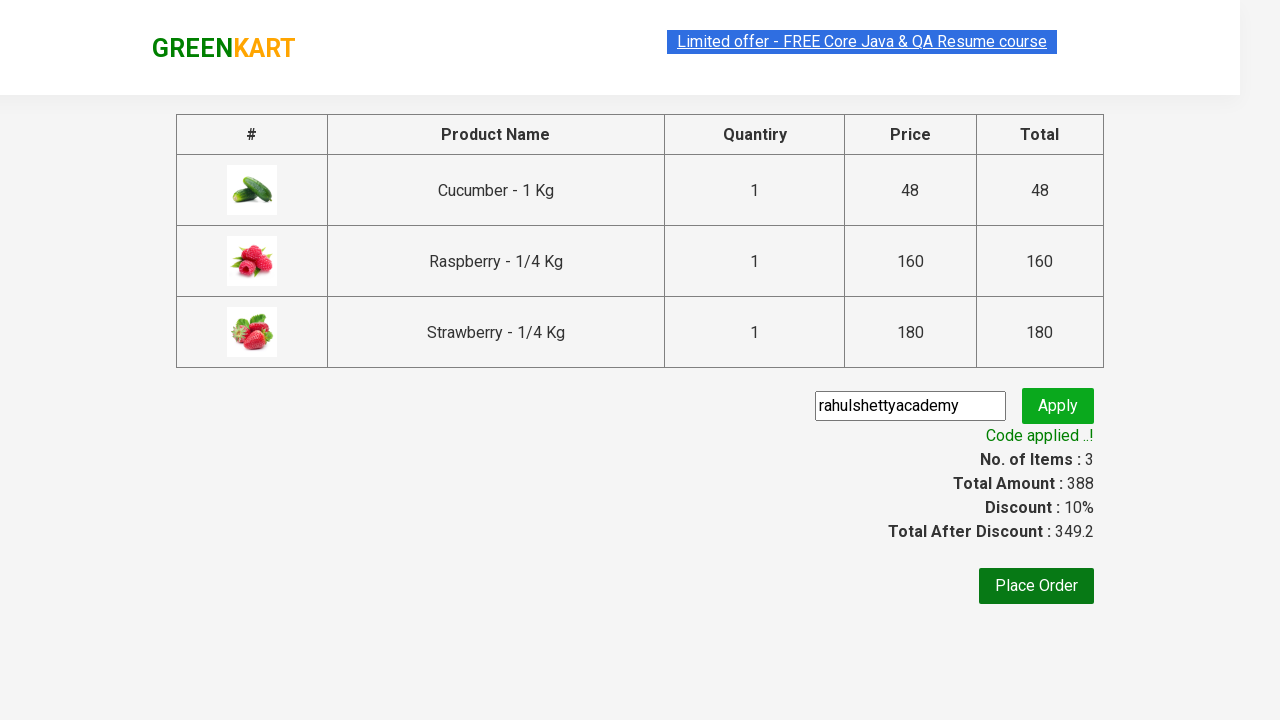